Tests table interaction on an automation practice page by scrolling to a table, scrolling within the table container, and verifying table rows and columns are present

Starting URL: https://rahulshettyacademy.com/AutomationPractice/

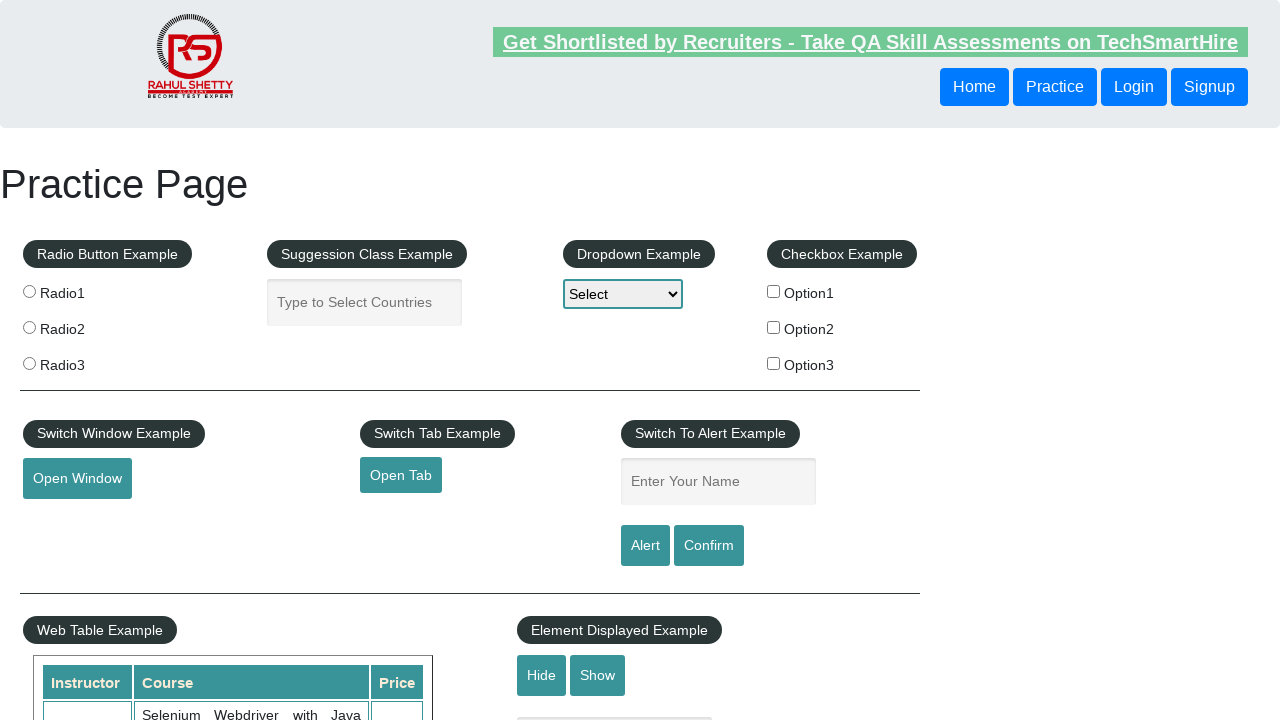

Scrolled down the page by 500 pixels
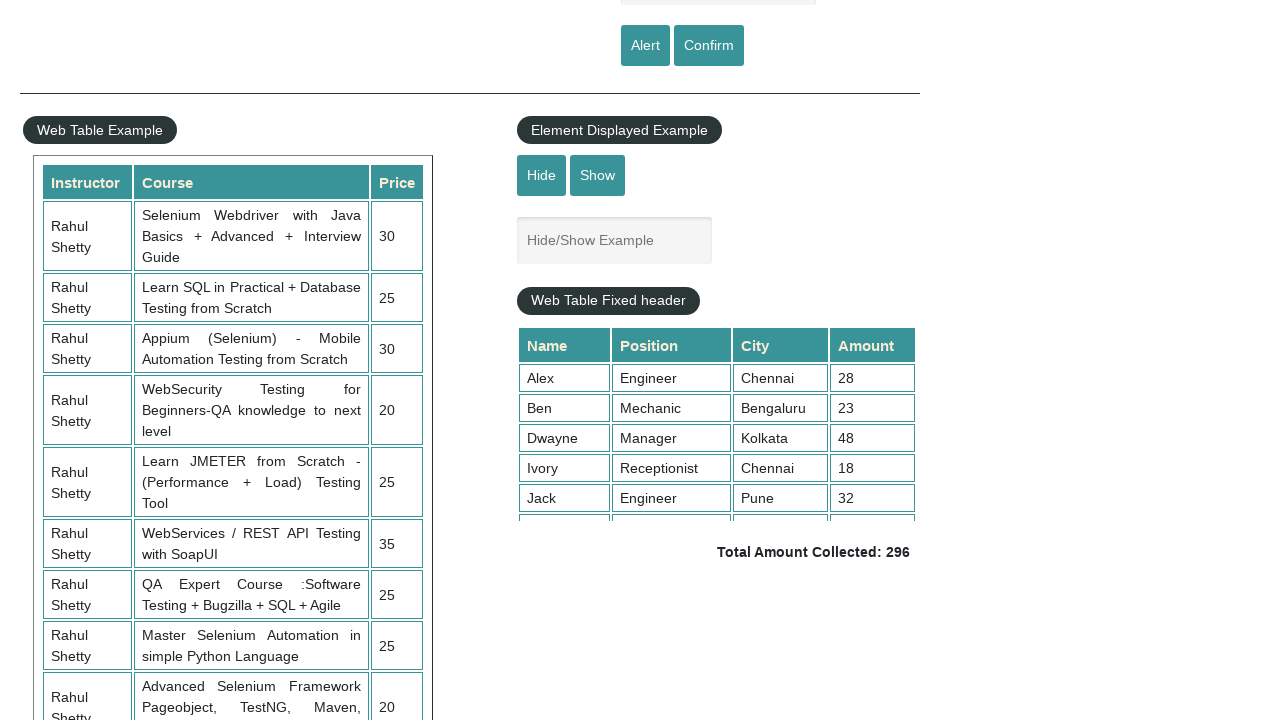

Waited 1 second for scroll to complete
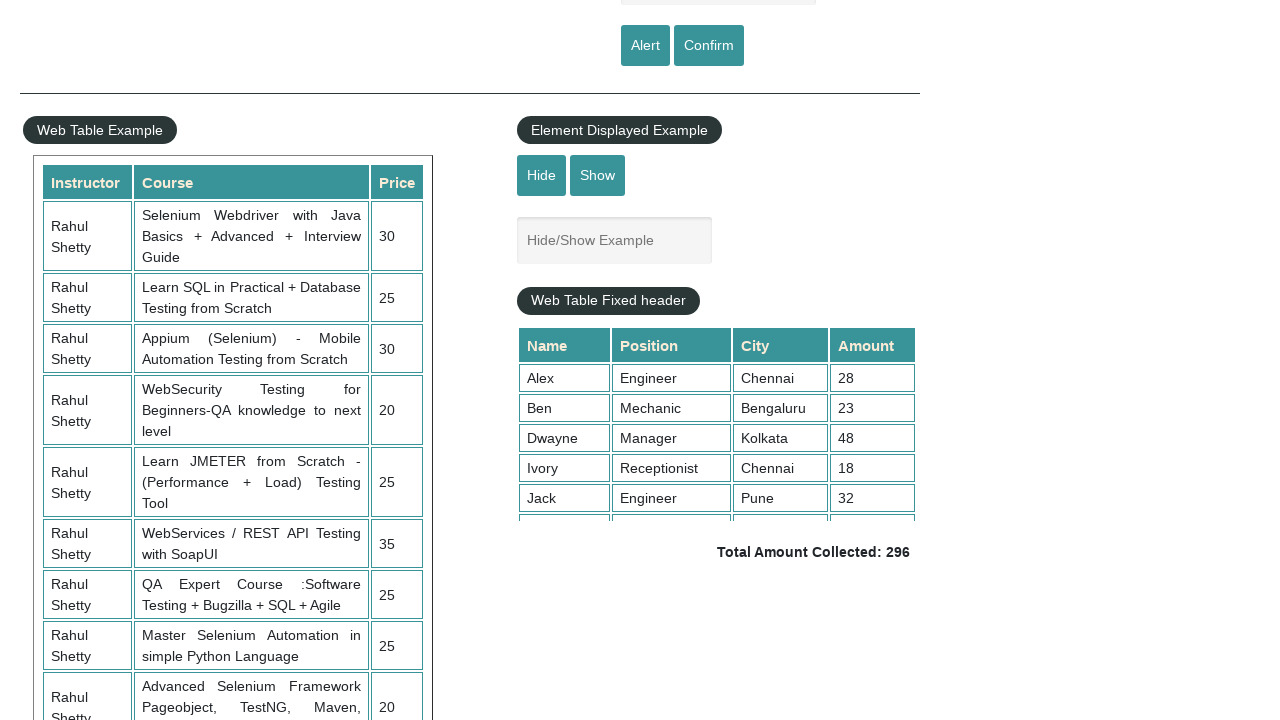

Scrolled within the table container by 5000 pixels
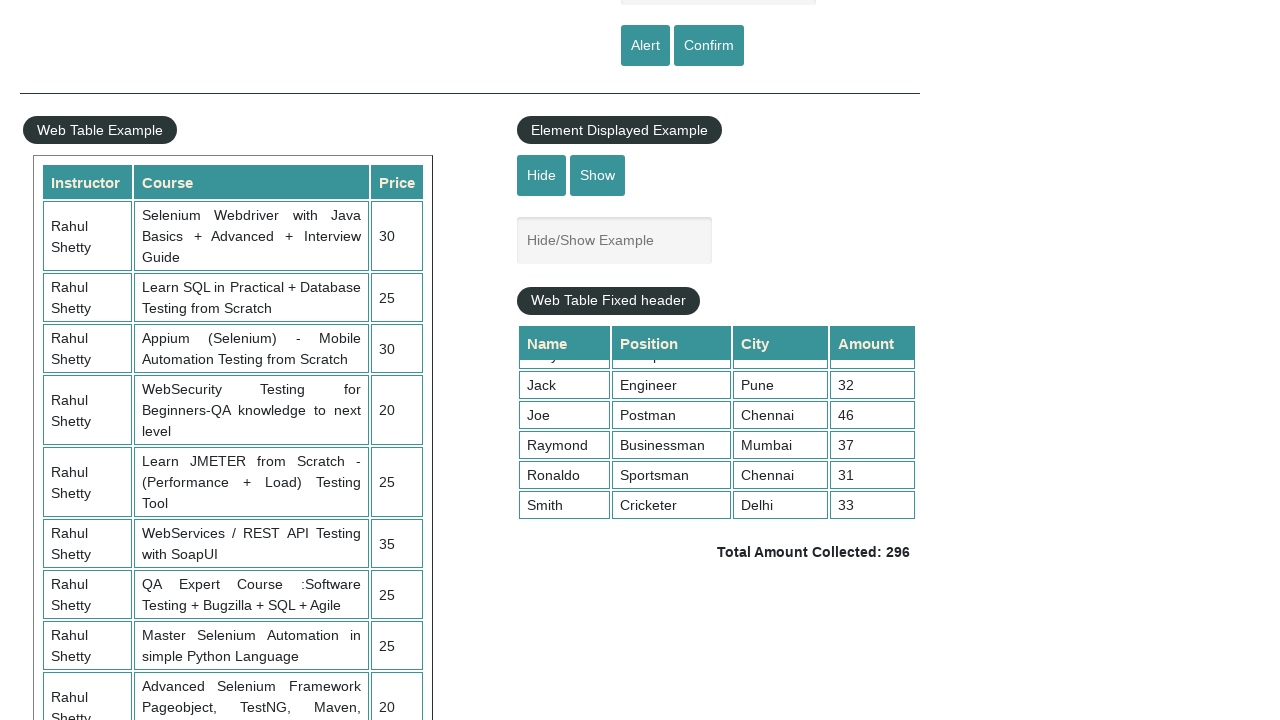

Waited 1 second for table scroll to complete
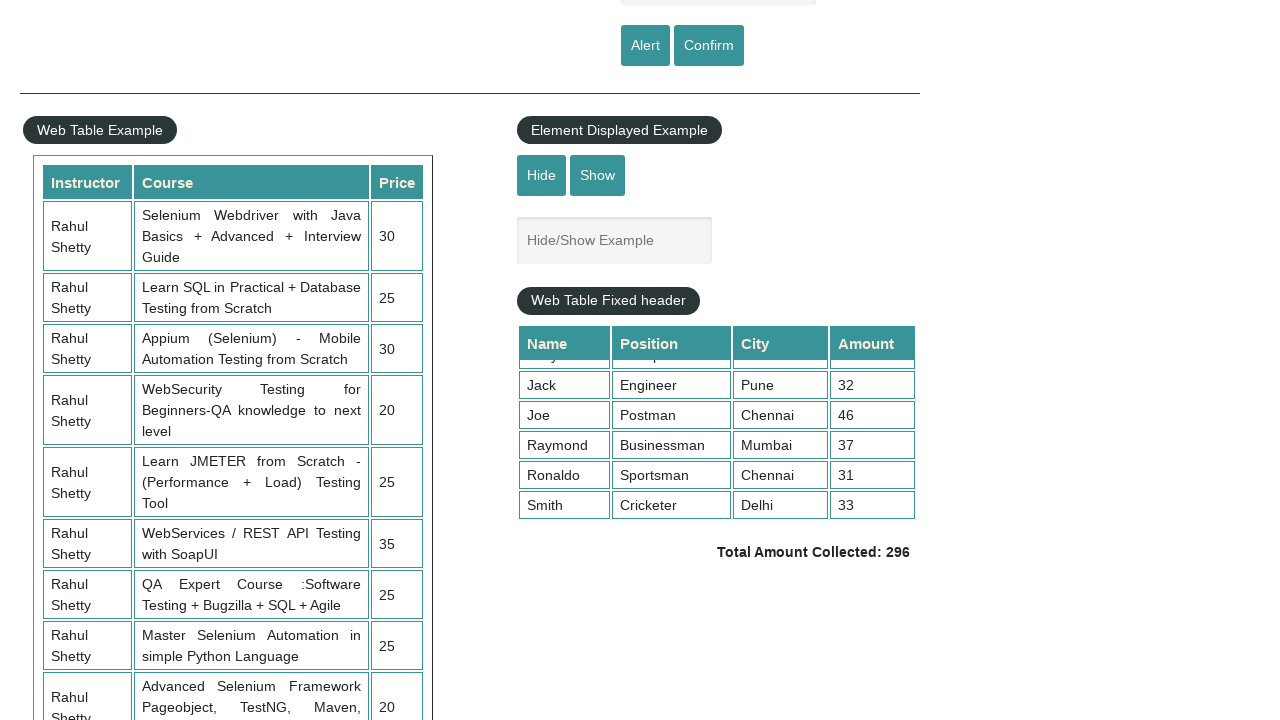

Verified table rows are visible in the courses table
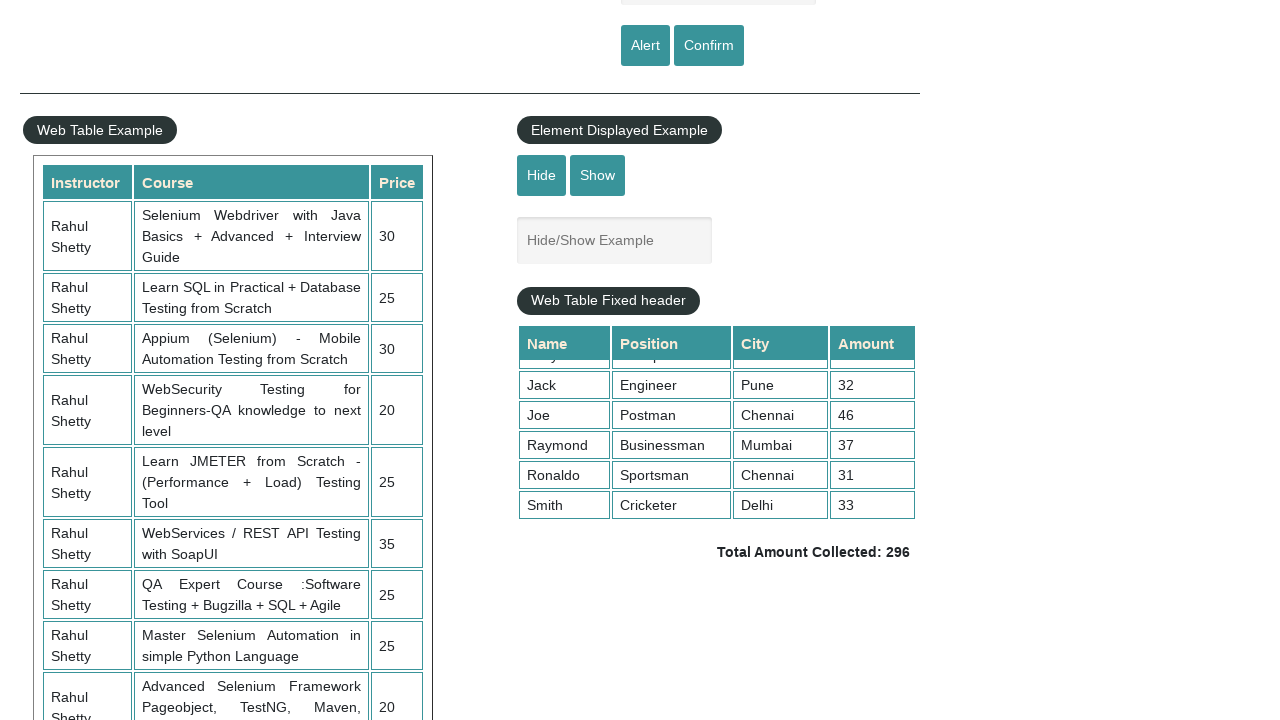

Verified table headers are visible in the courses table
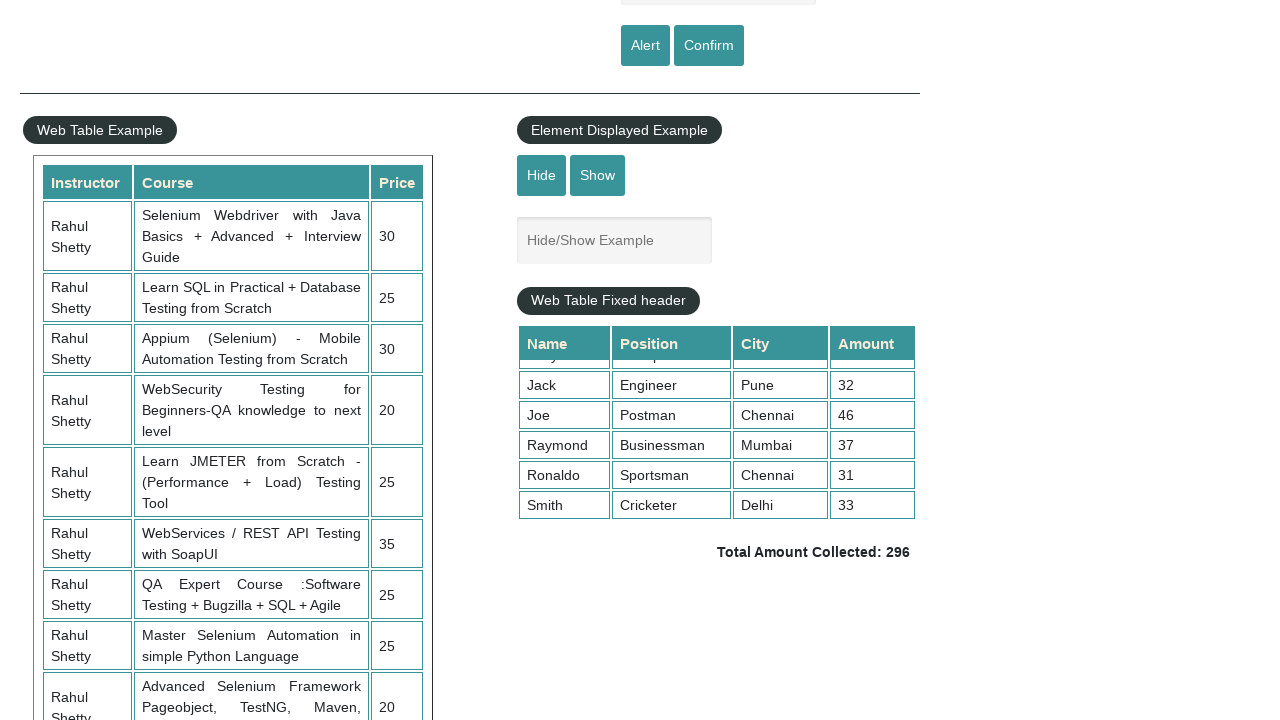

Verified third table row data is visible in the courses table
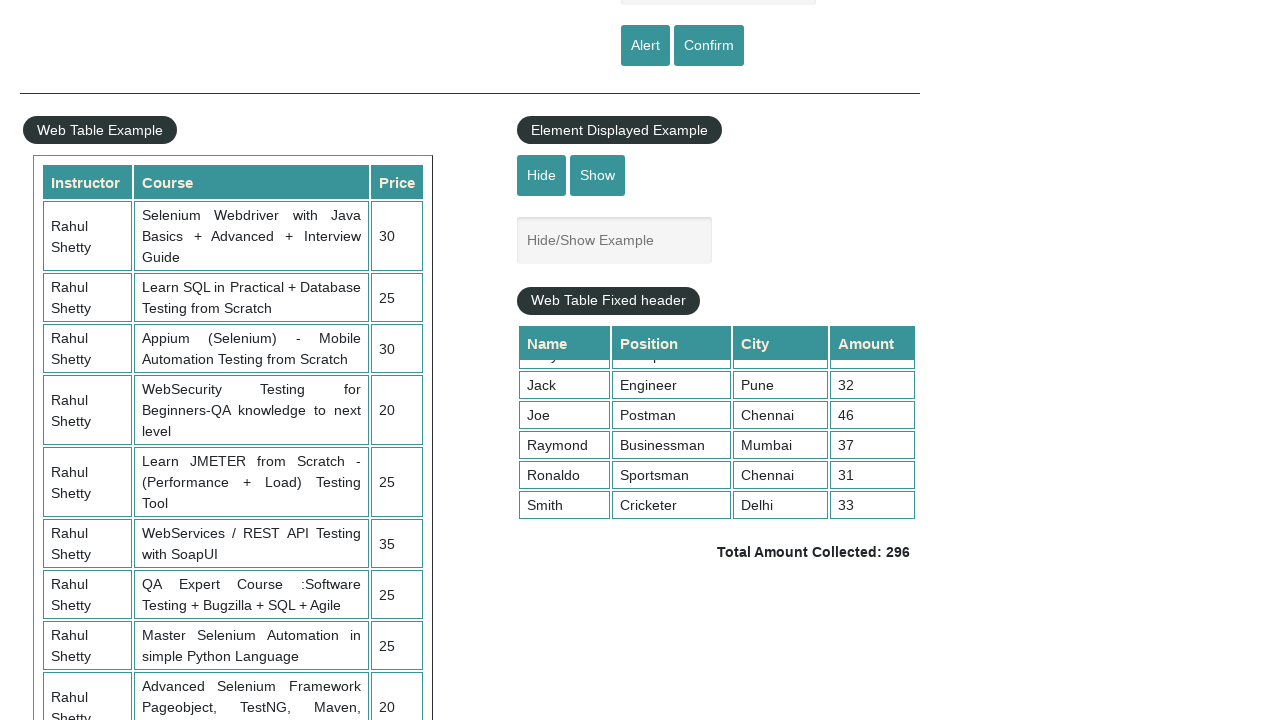

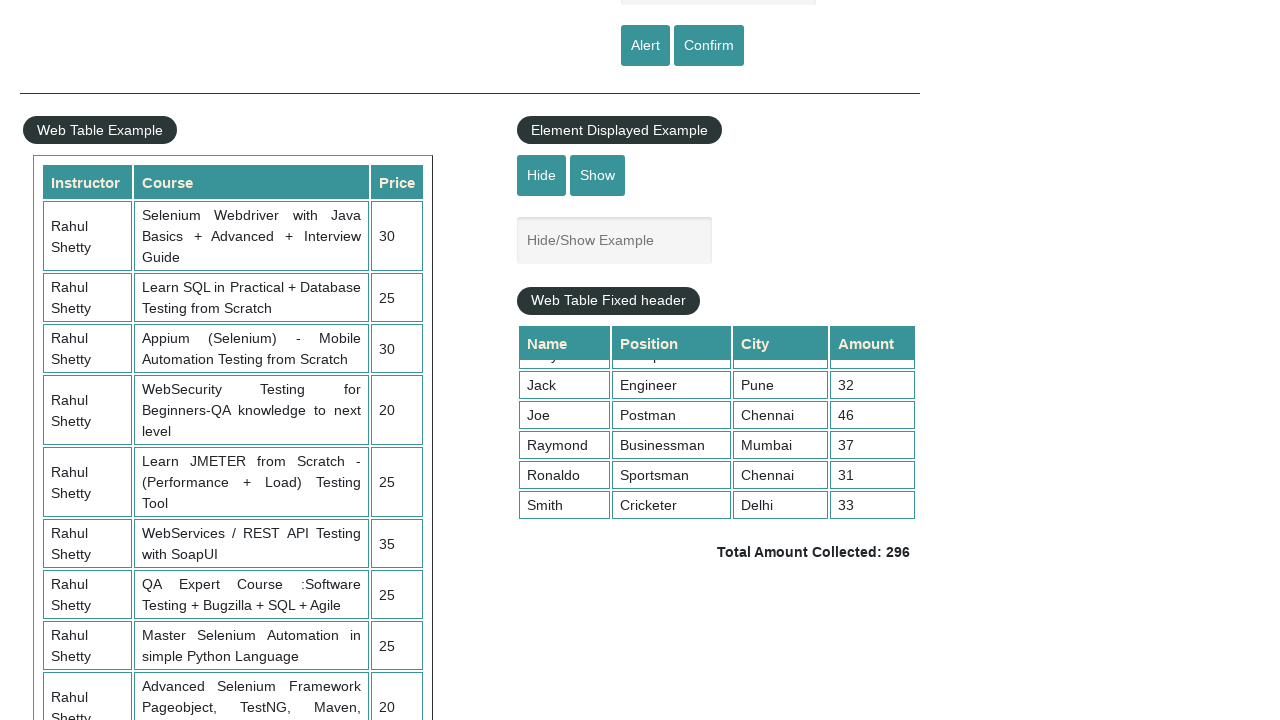